Tests double-click functionality on W3Schools try-it editor by clearing a text field, entering text, and double-clicking a button to copy the text

Starting URL: https://www.w3schools.com/tags/tryit.asp?filename=tryhtml5_ev_ondblclick3

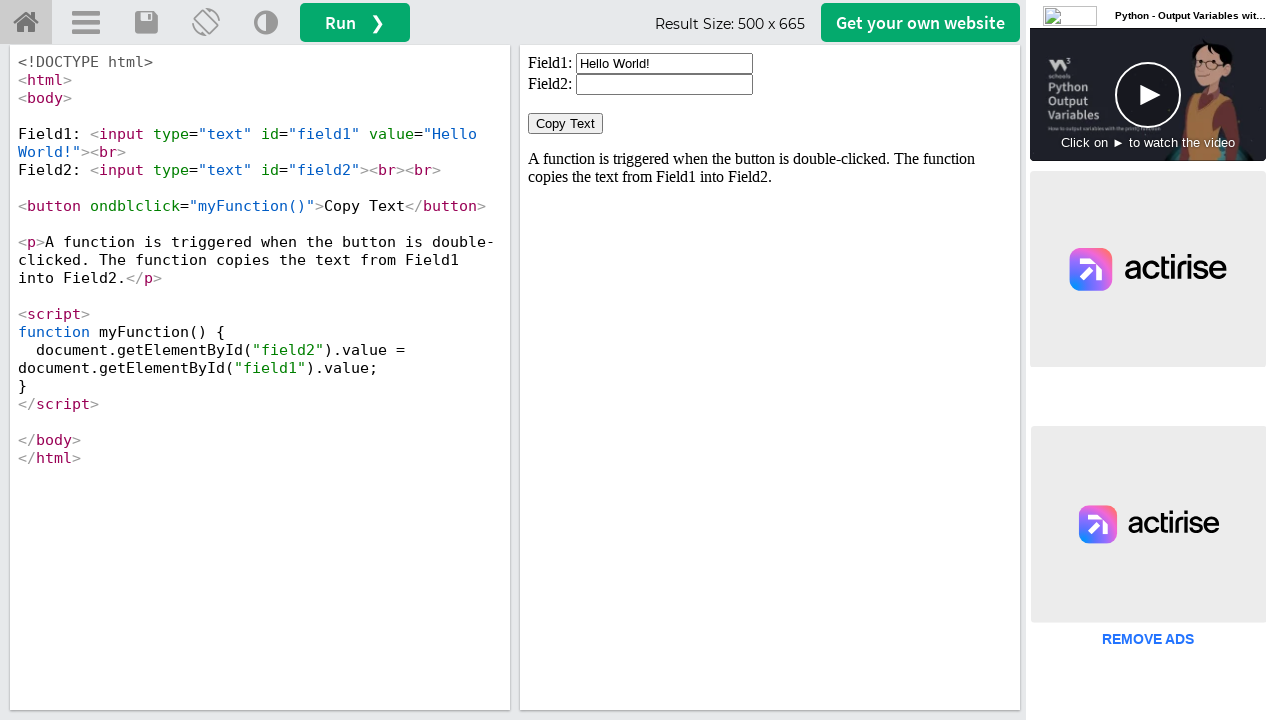

Located iframe#iframeResult containing the example
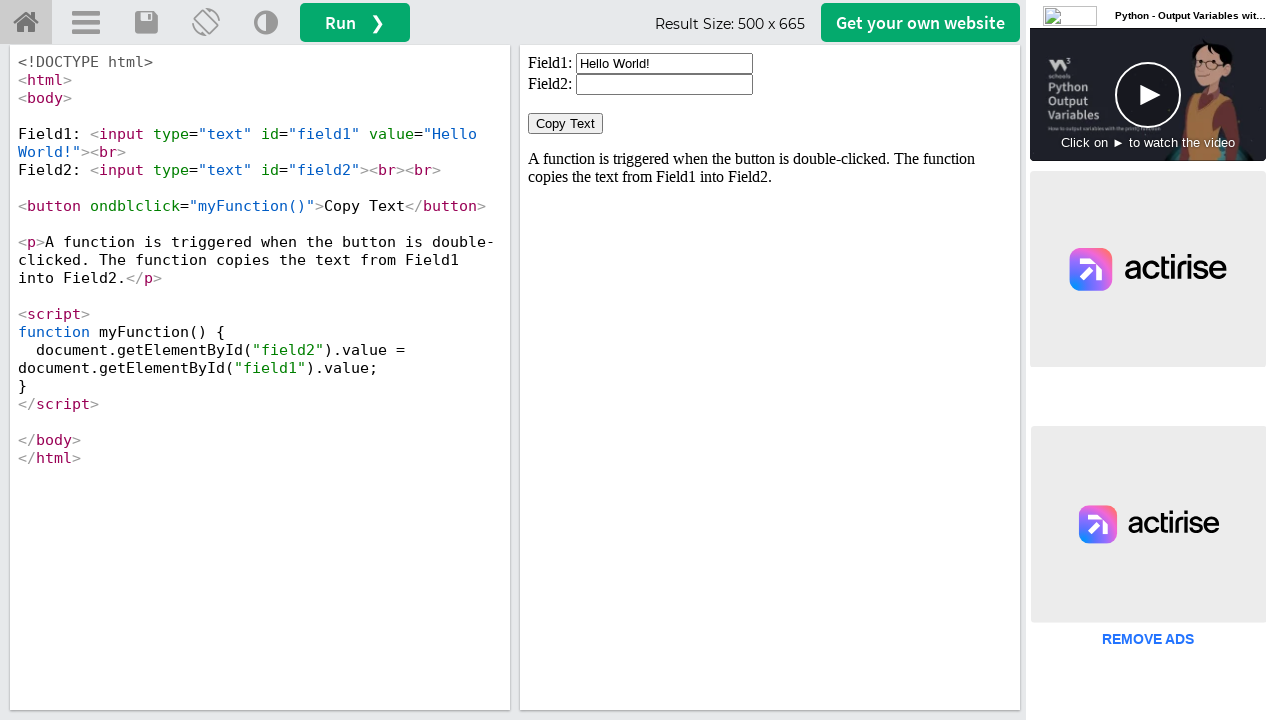

Cleared the text field (input#field1) on iframe#iframeResult >> internal:control=enter-frame >> input#field1
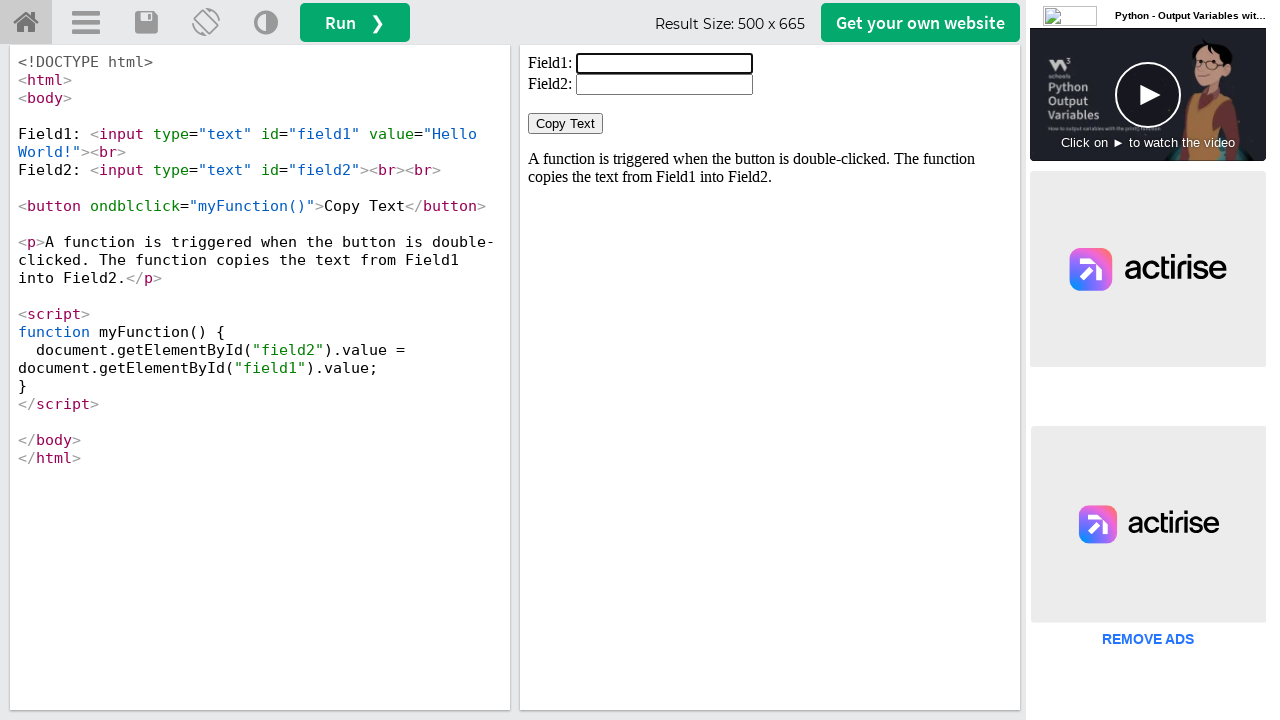

Filled input#field1 with 'Hello Tami' on iframe#iframeResult >> internal:control=enter-frame >> input#field1
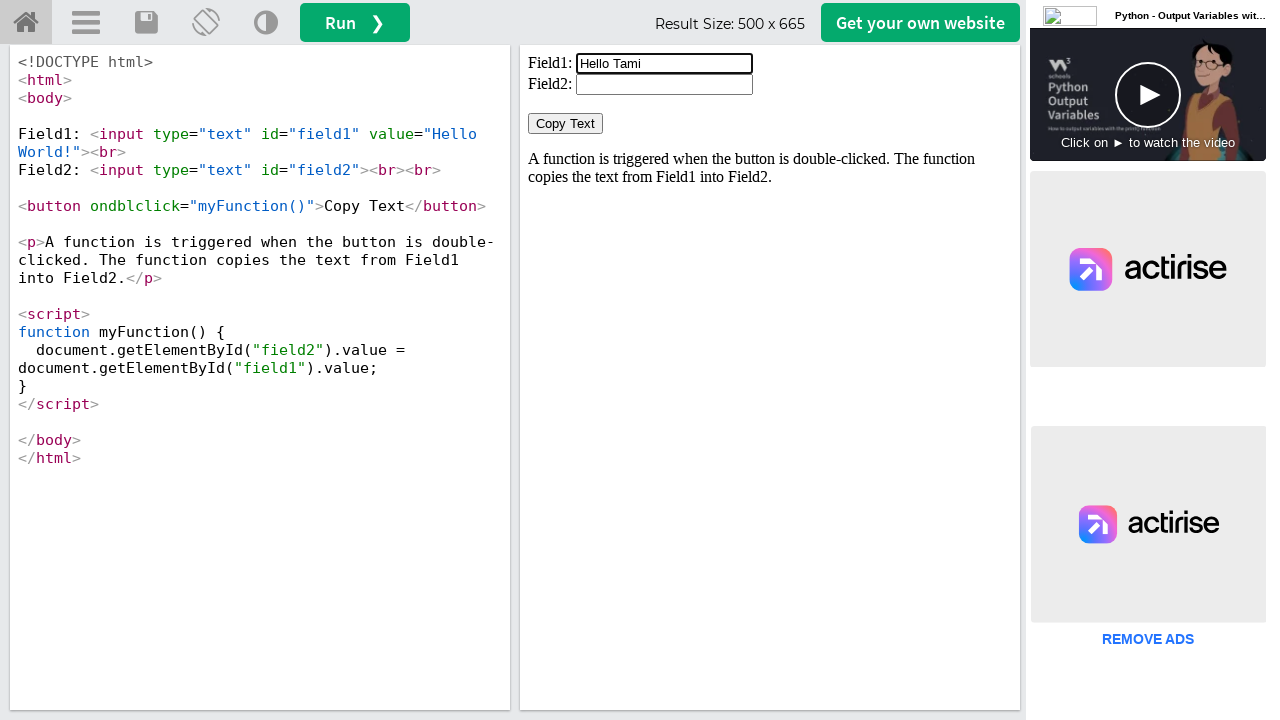

Double-clicked the 'Copy Text' button to copy the text at (566, 124) on iframe#iframeResult >> internal:control=enter-frame >> button:has-text('Copy Tex
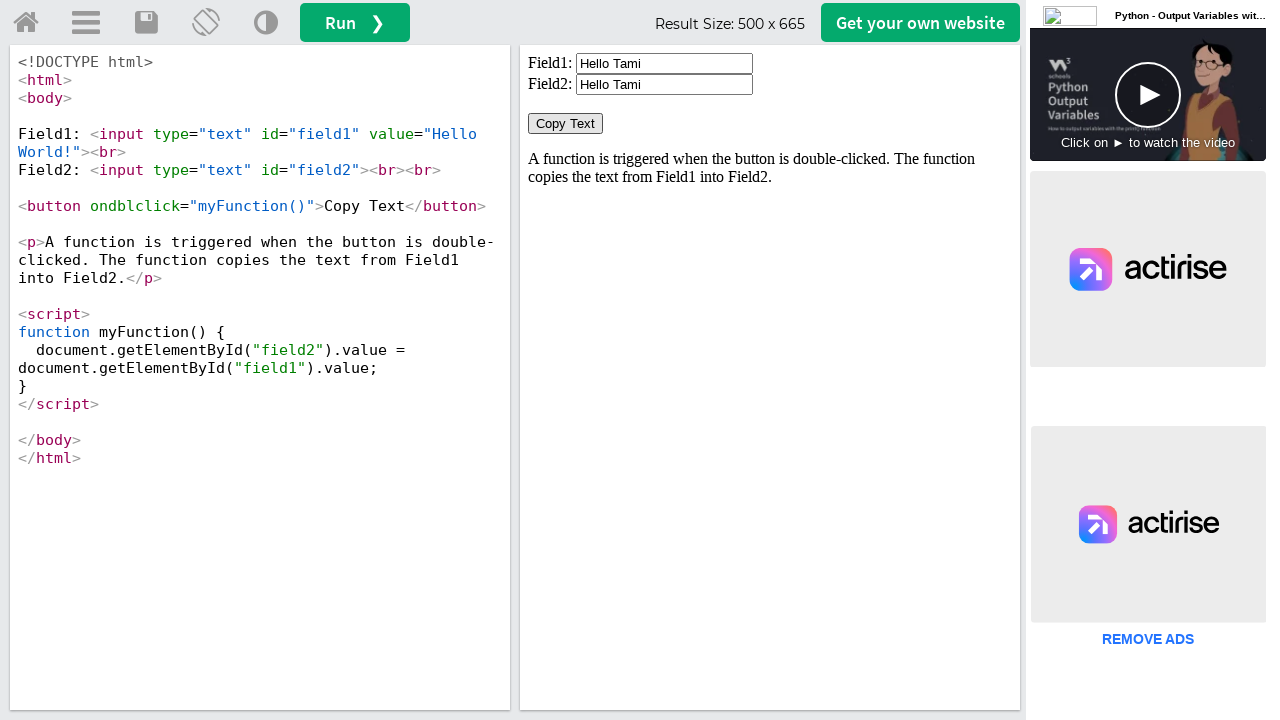

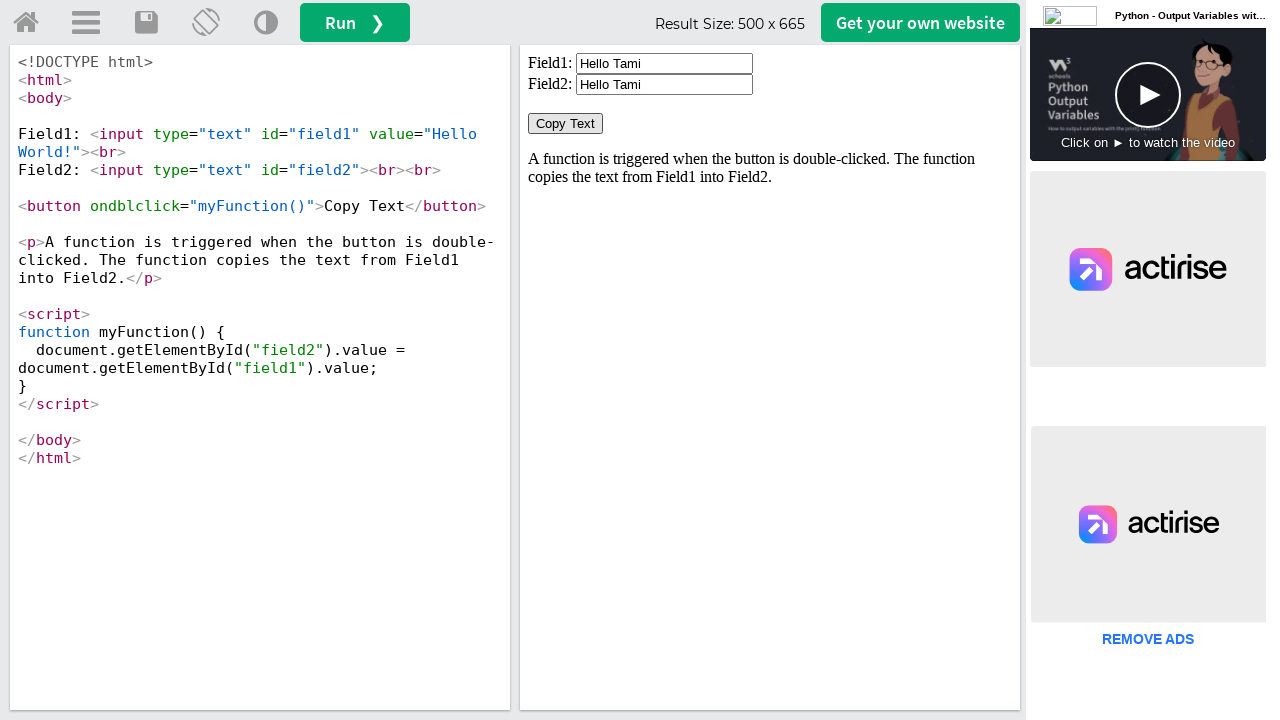